Tests sorting the Due column in descending order by clicking the column header twice and verifying the values are sorted from highest to lowest.

Starting URL: http://the-internet.herokuapp.com/tables

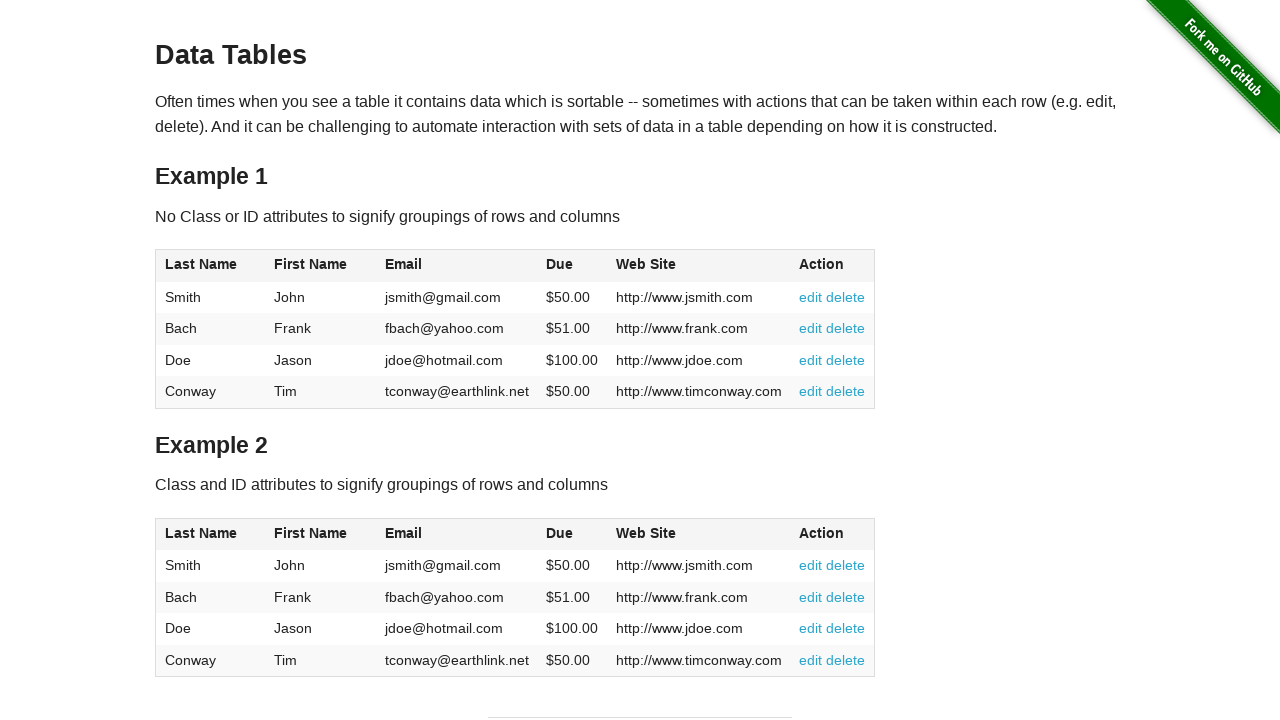

Clicked Due column header first time to sort ascending at (572, 266) on #table1 thead tr th:nth-child(4)
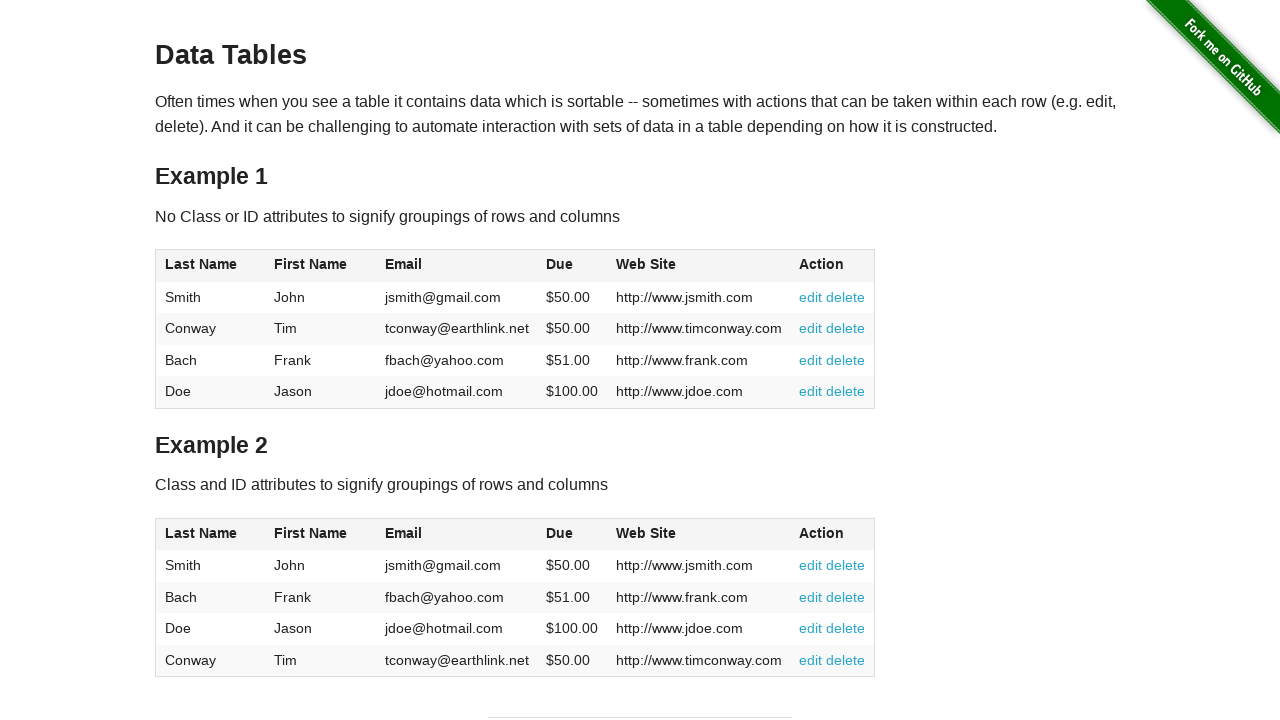

Clicked Due column header second time to sort descending at (572, 266) on #table1 thead tr th:nth-child(4)
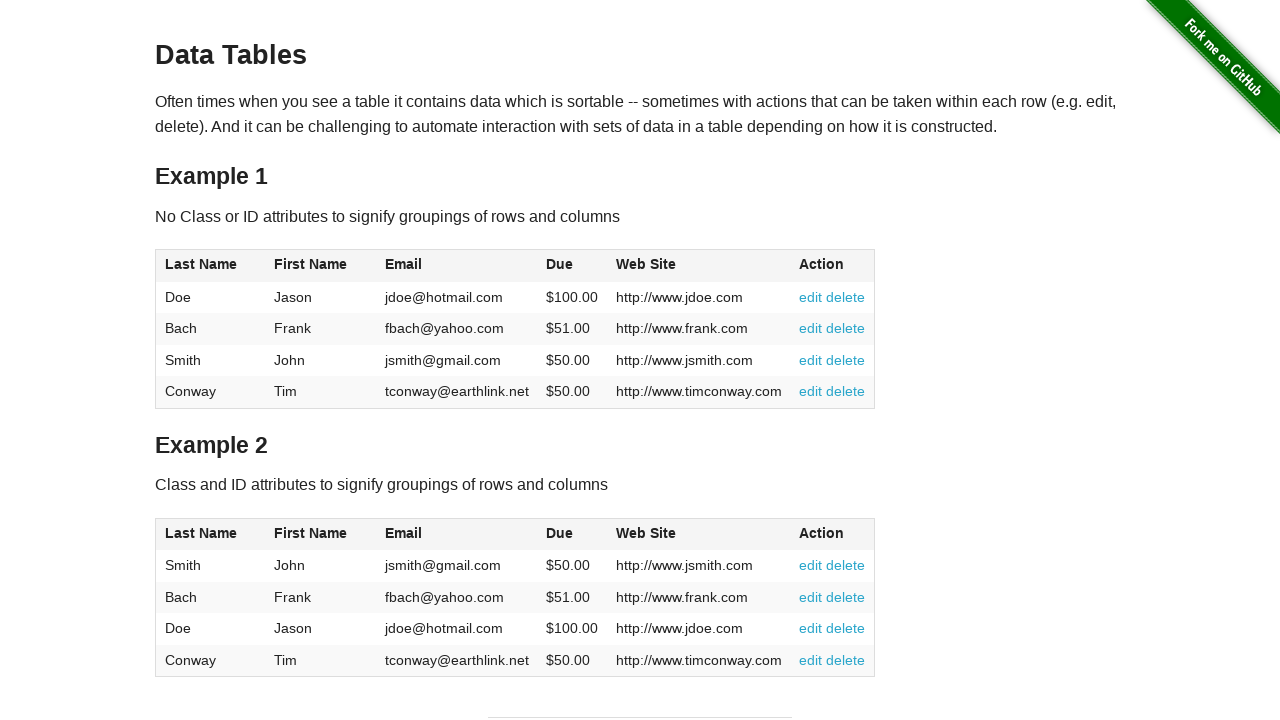

Due column values loaded and visible
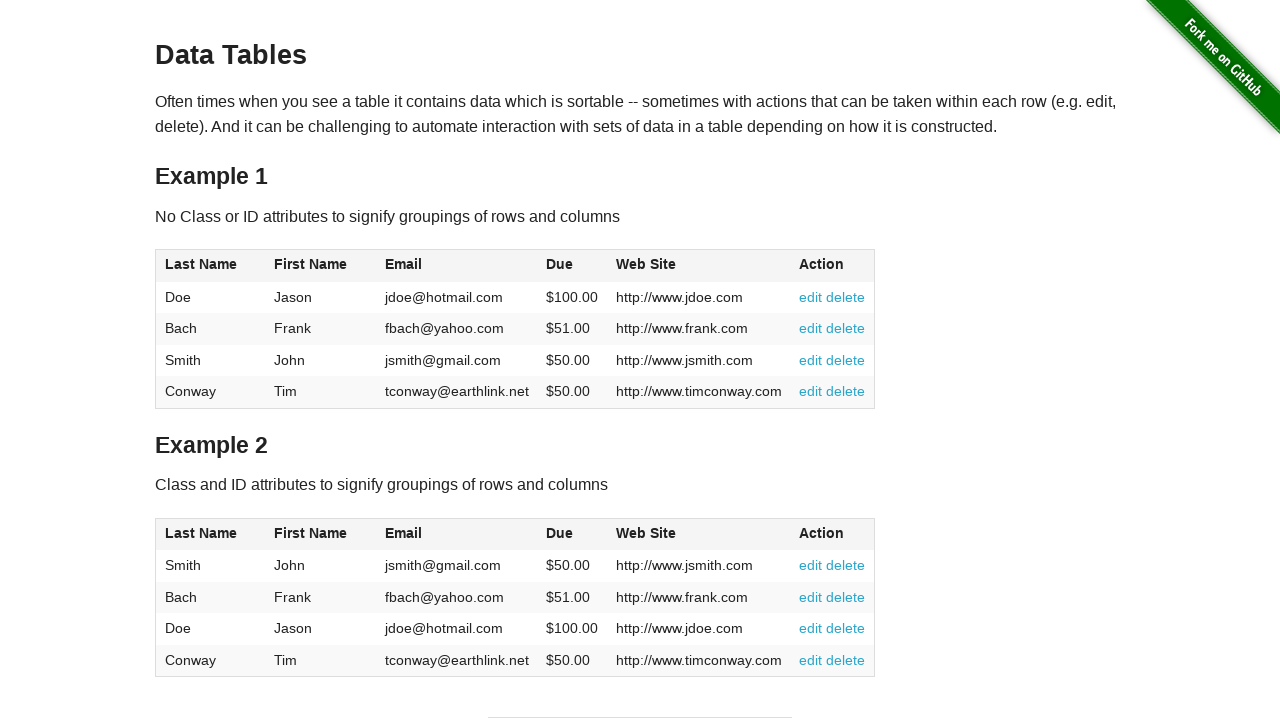

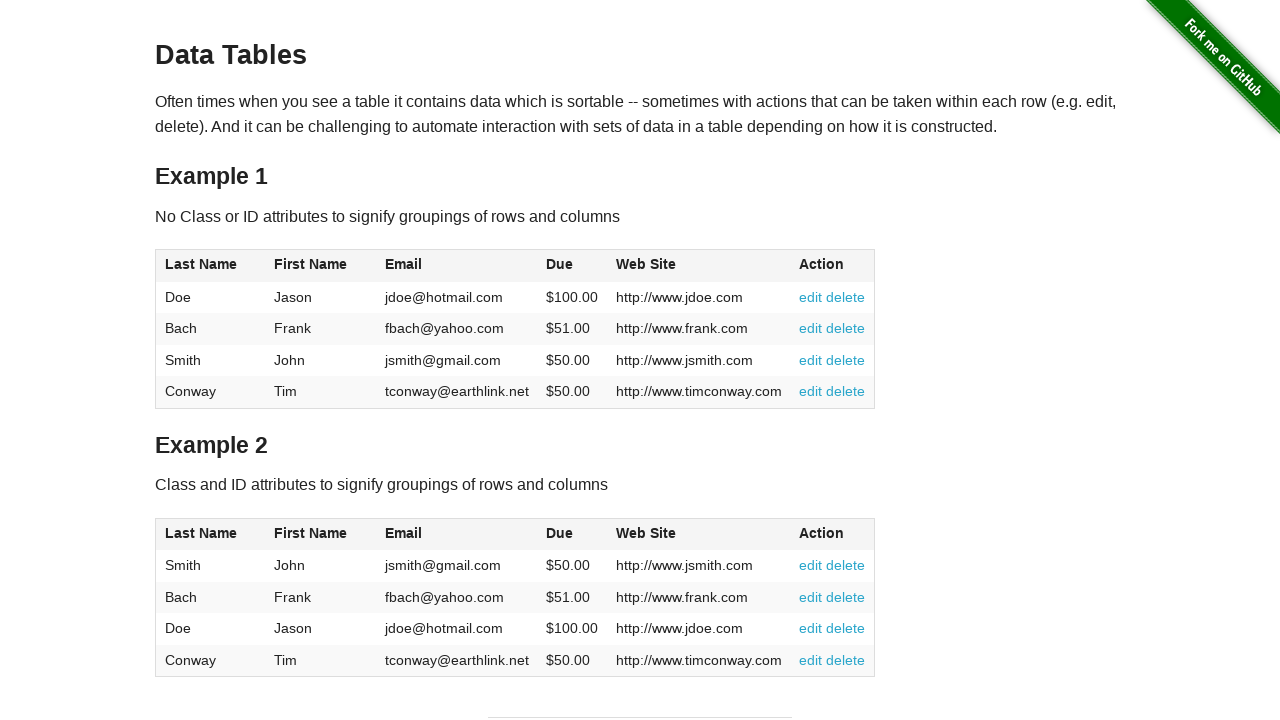